Tests a prompt dialog by clicking a button that triggers a prompt, entering a name, and accepting it

Starting URL: https://letcode.in/alert

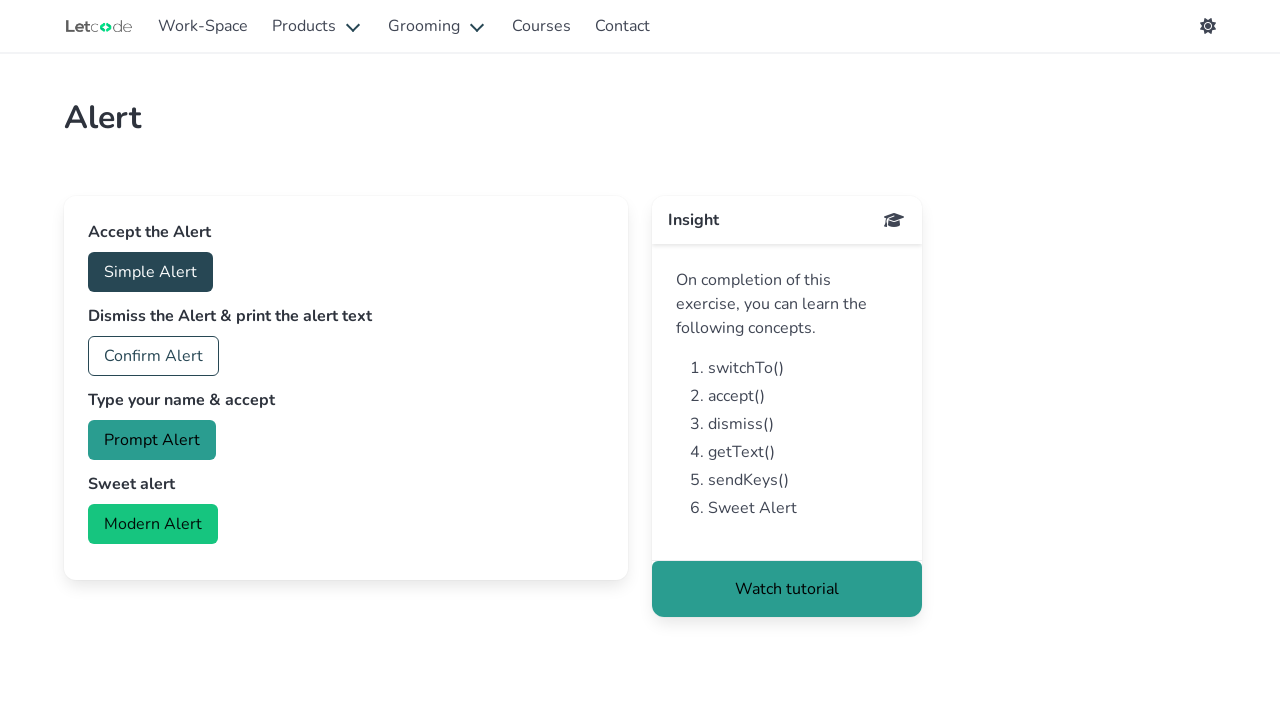

Set up dialog handler to accept prompt with name 'Marcus'
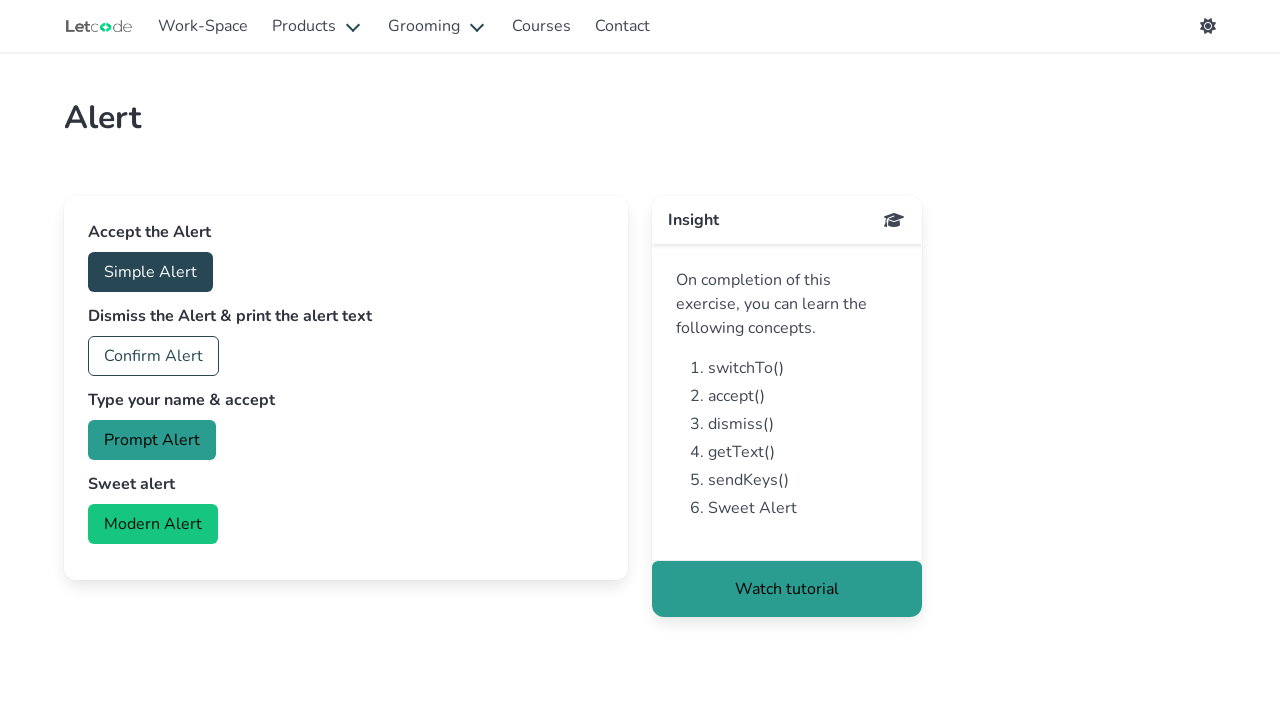

Clicked prompt alert button at (152, 440) on #prompt
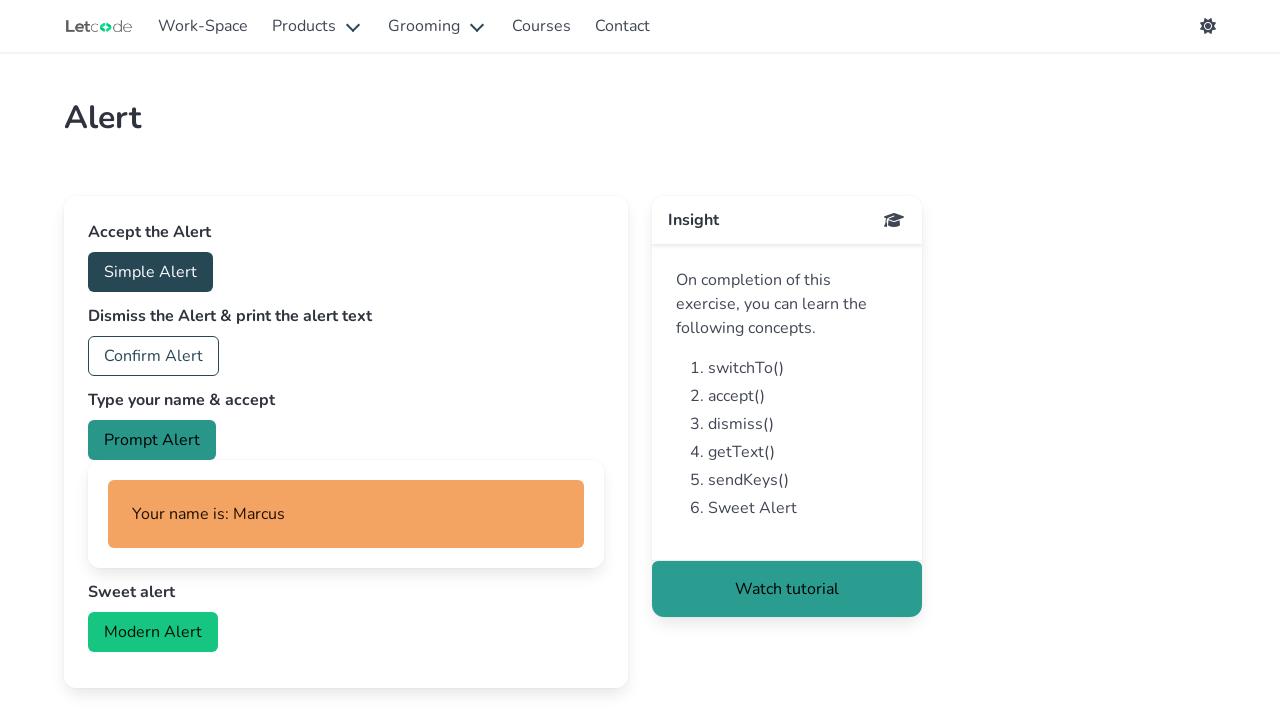

Name appeared on page after accepting prompt
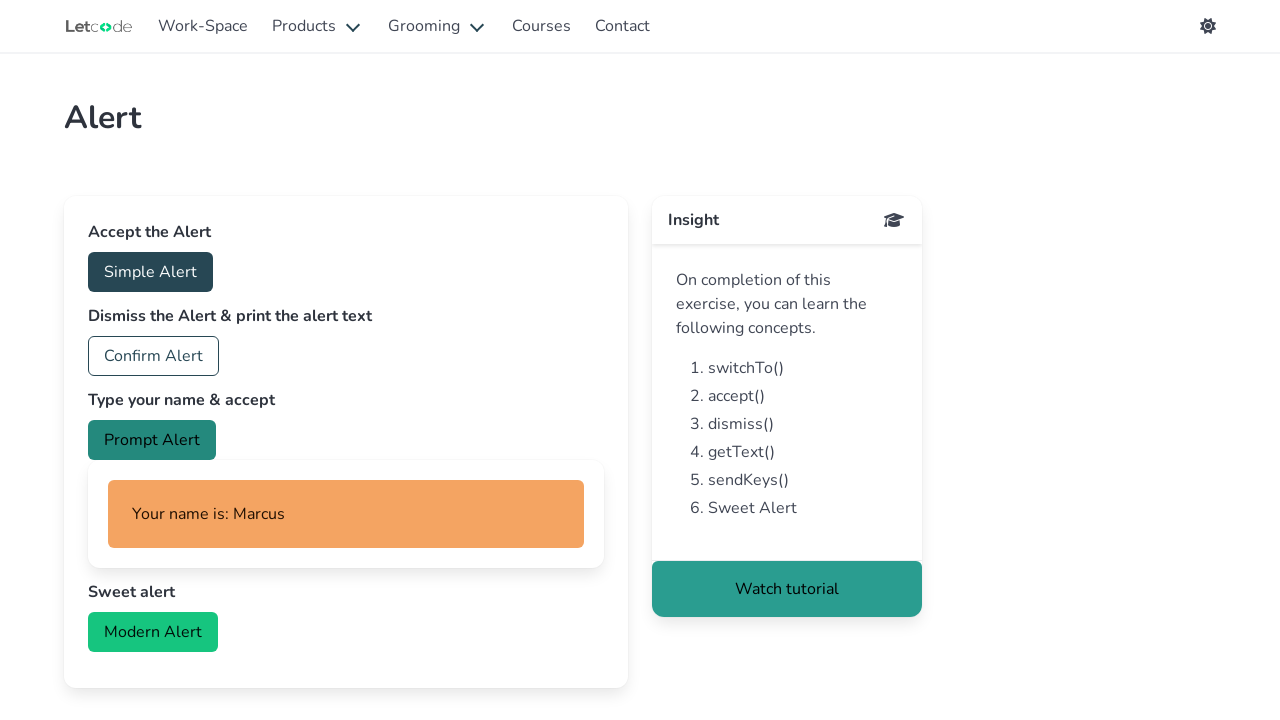

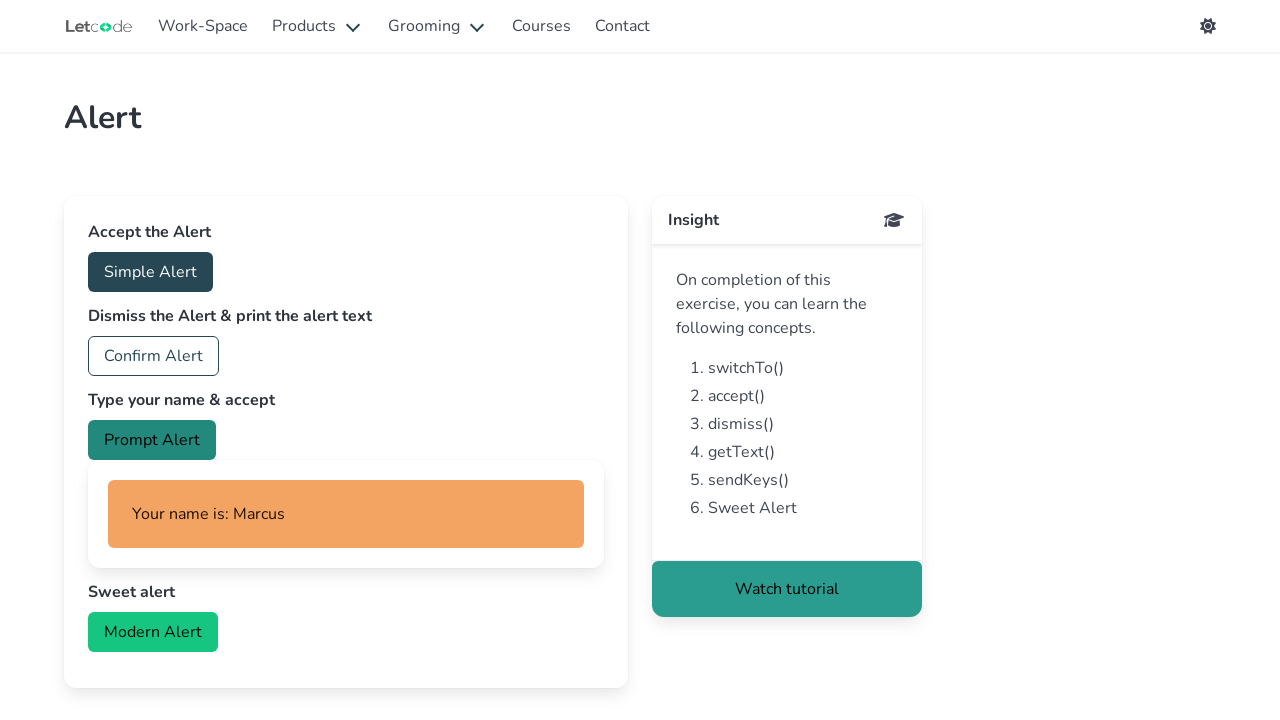